Tests navigation to the web form page by clicking the "Web form" link and verifying the URL and page title are correct.

Starting URL: https://bonigarcia.dev/selenium-webdriver-java/

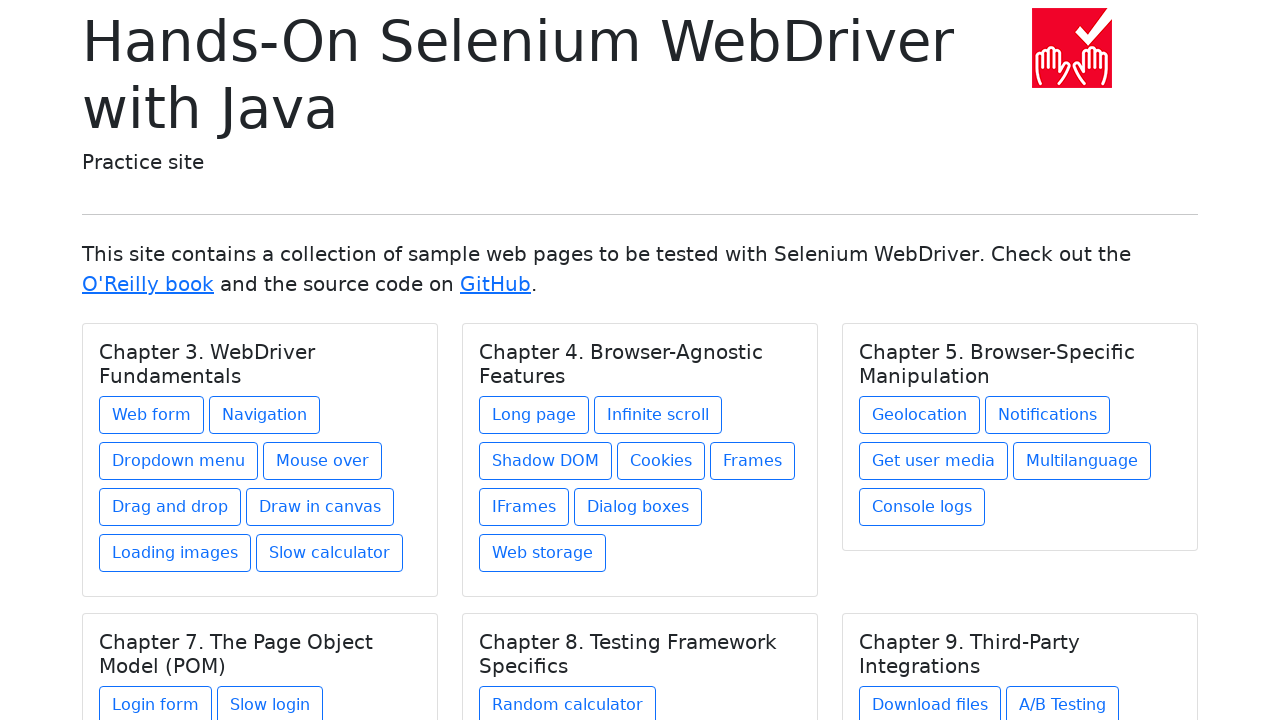

Clicked on 'Web form' link at (152, 415) on a:text('Web form')
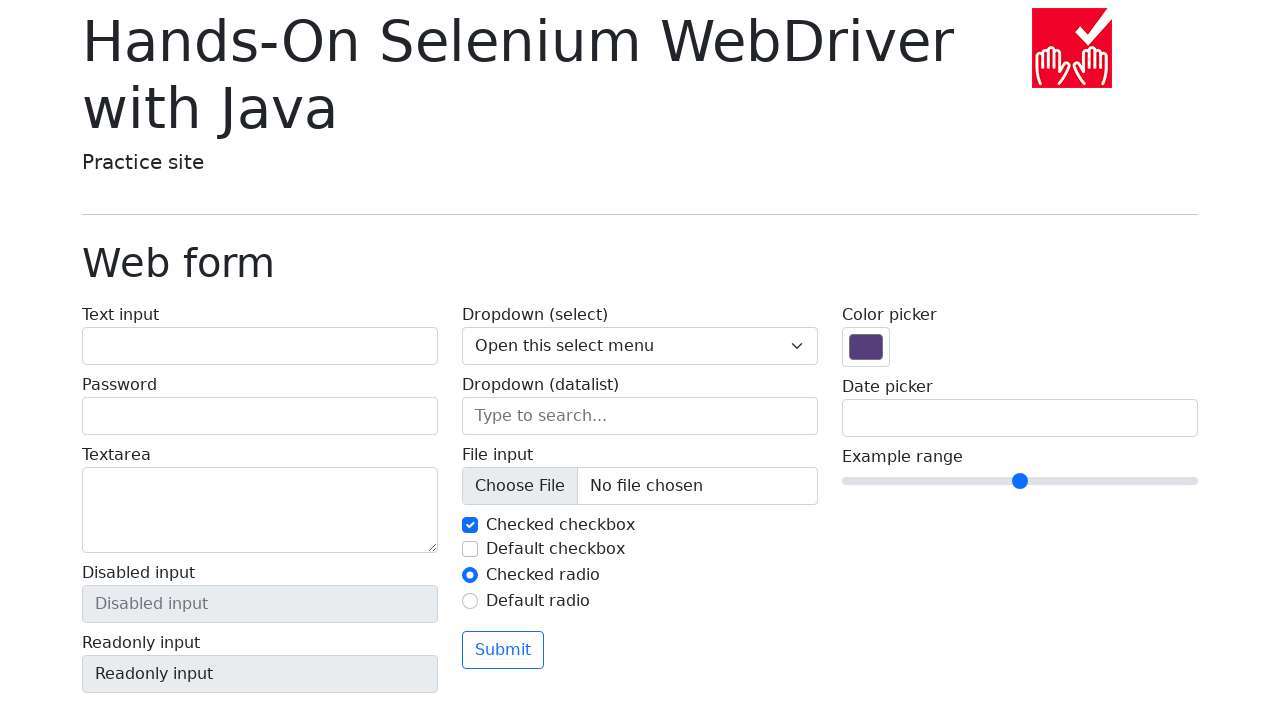

Navigation to web form page completed, URL verified
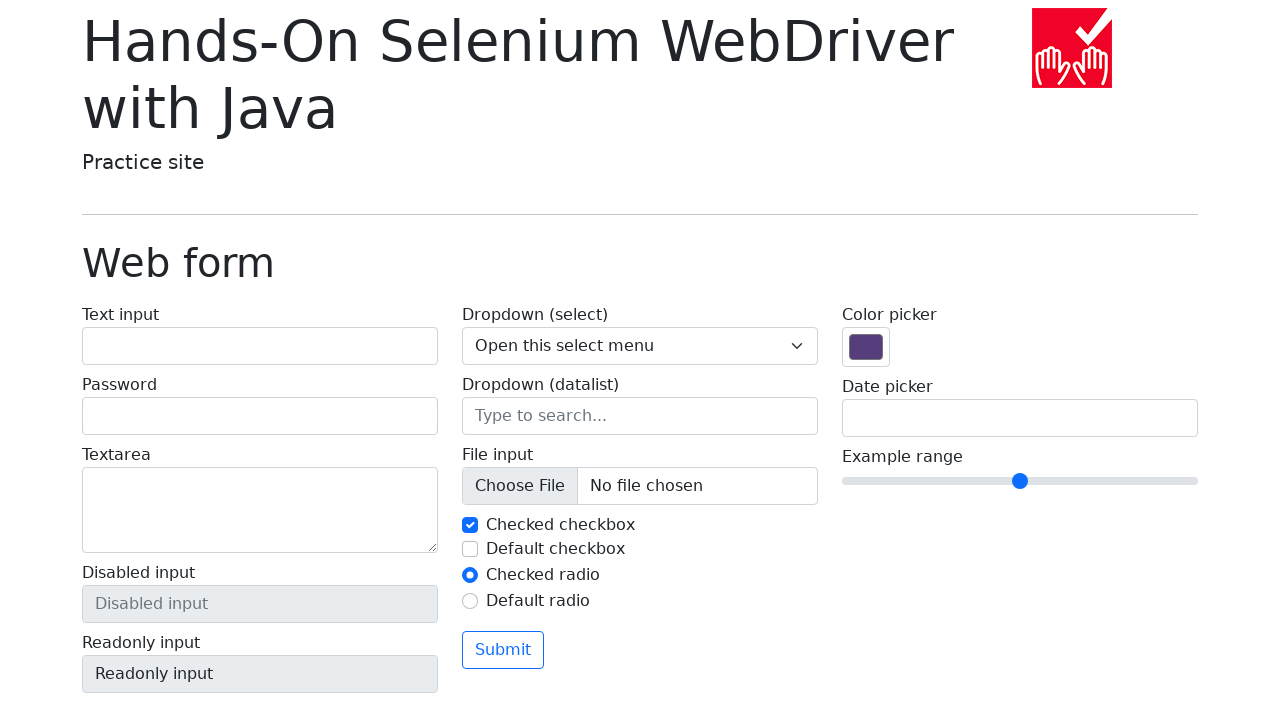

Located page title element with class 'display-6'
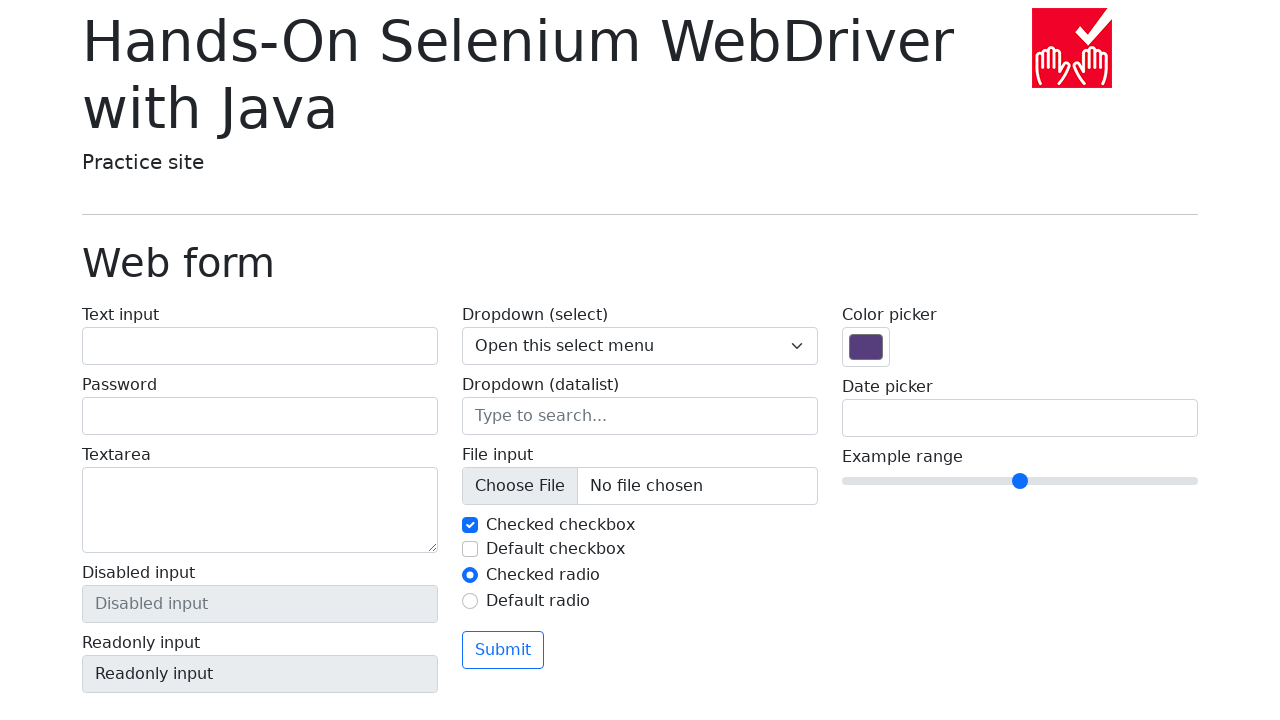

Verified page title is 'Web form'
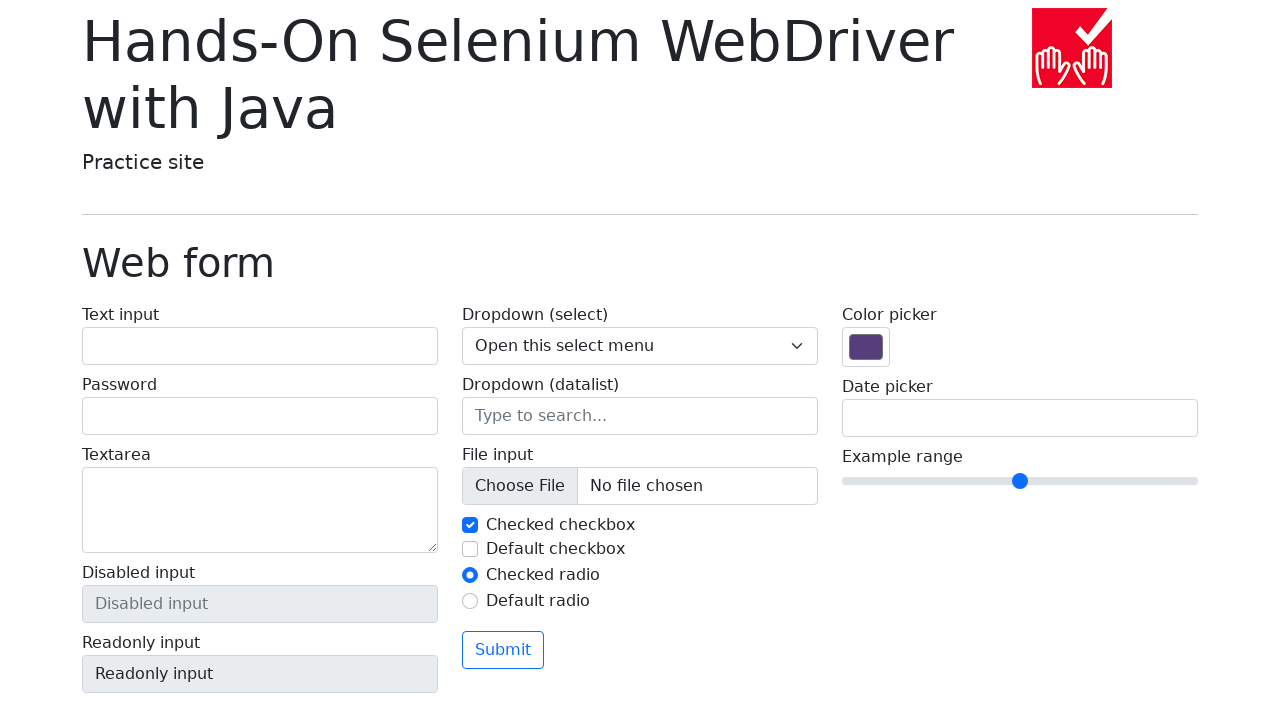

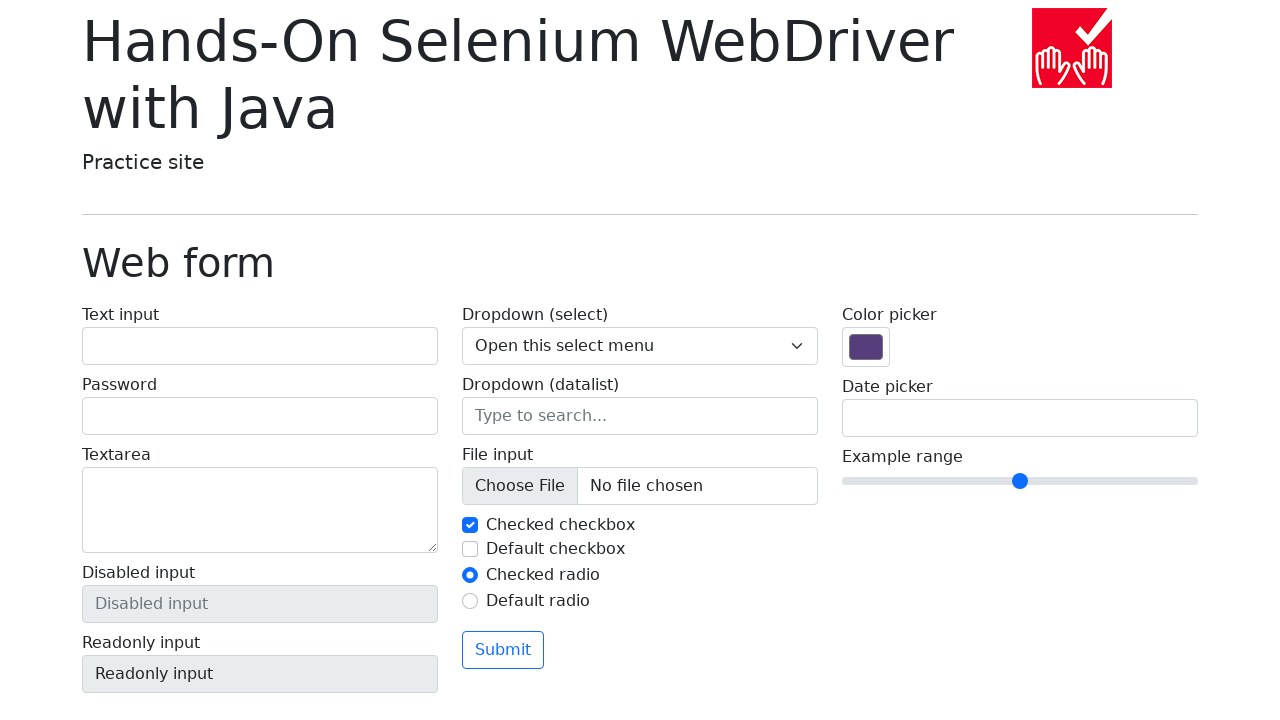